Tests the search functionality on an e-commerce practice site by searching for 'ca', verifying 4 products appear, and adding Cauliflower to the cart.

Starting URL: https://rahulshettyacademy.com/seleniumPractise/#/

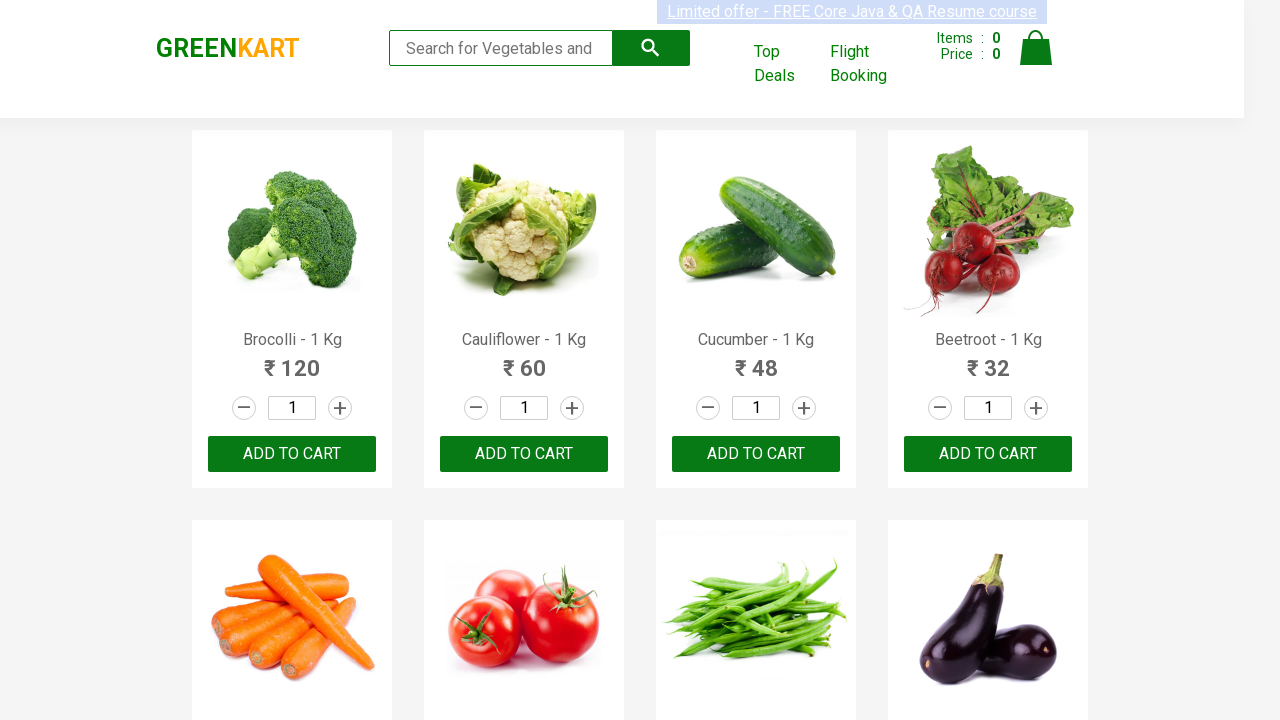

Filled search box with 'ca' on .search-keyword
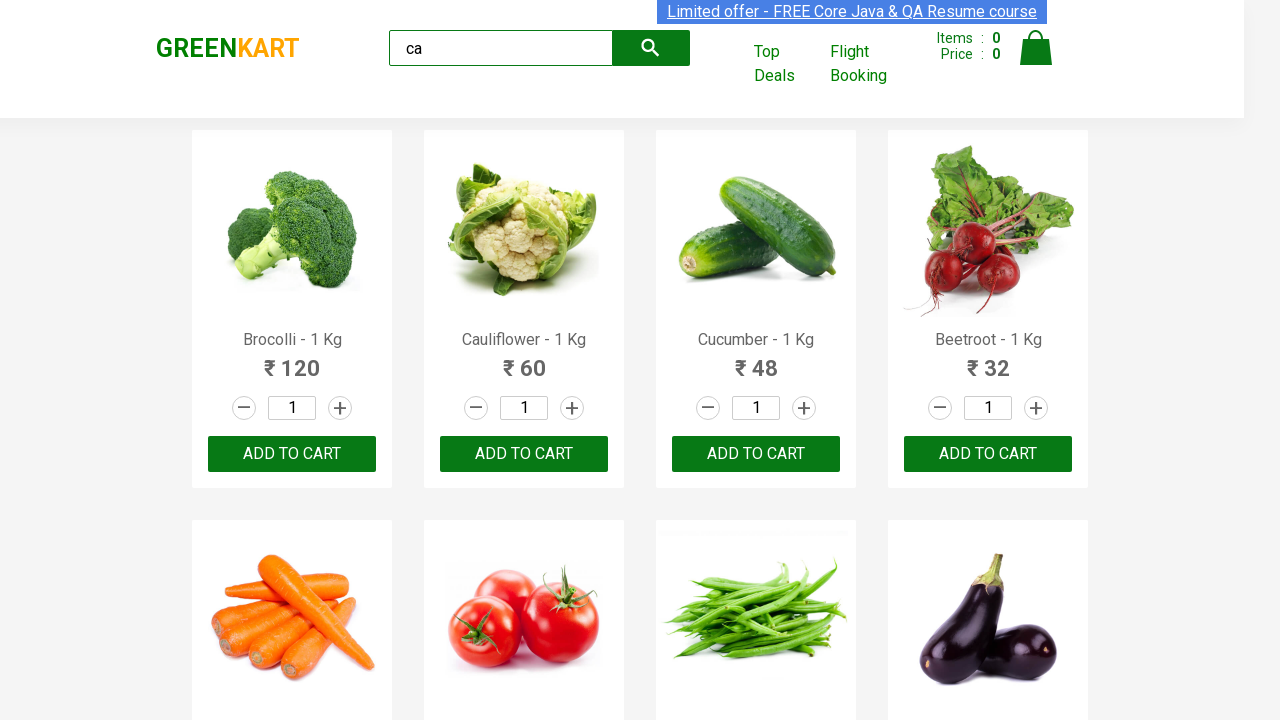

Waited for filtered products to load
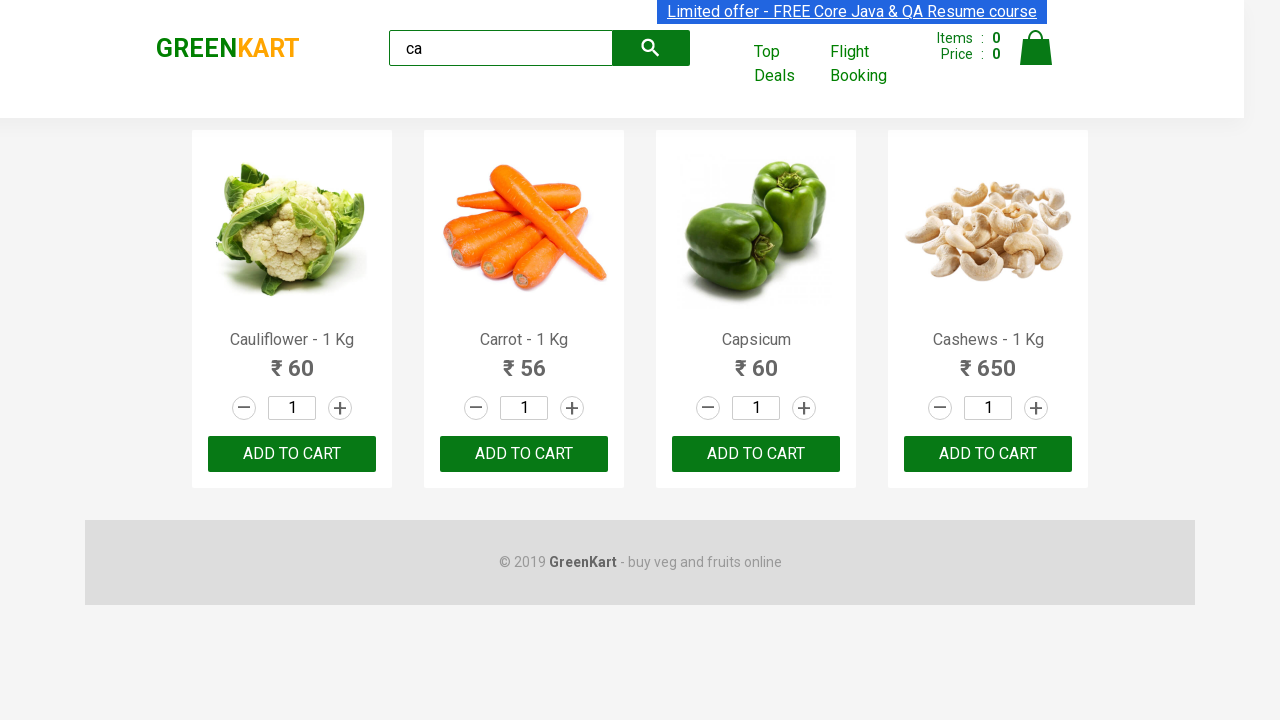

Located all product elements
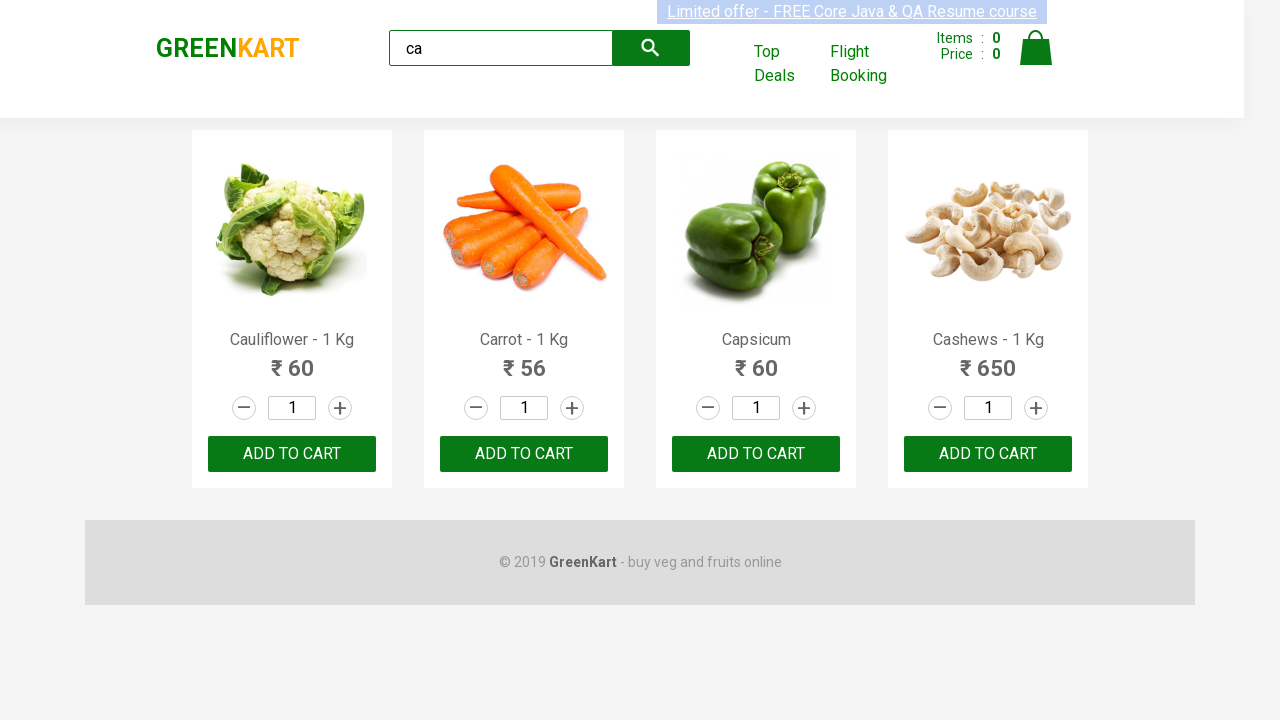

Verified 4 products are displayed for search term 'ca'
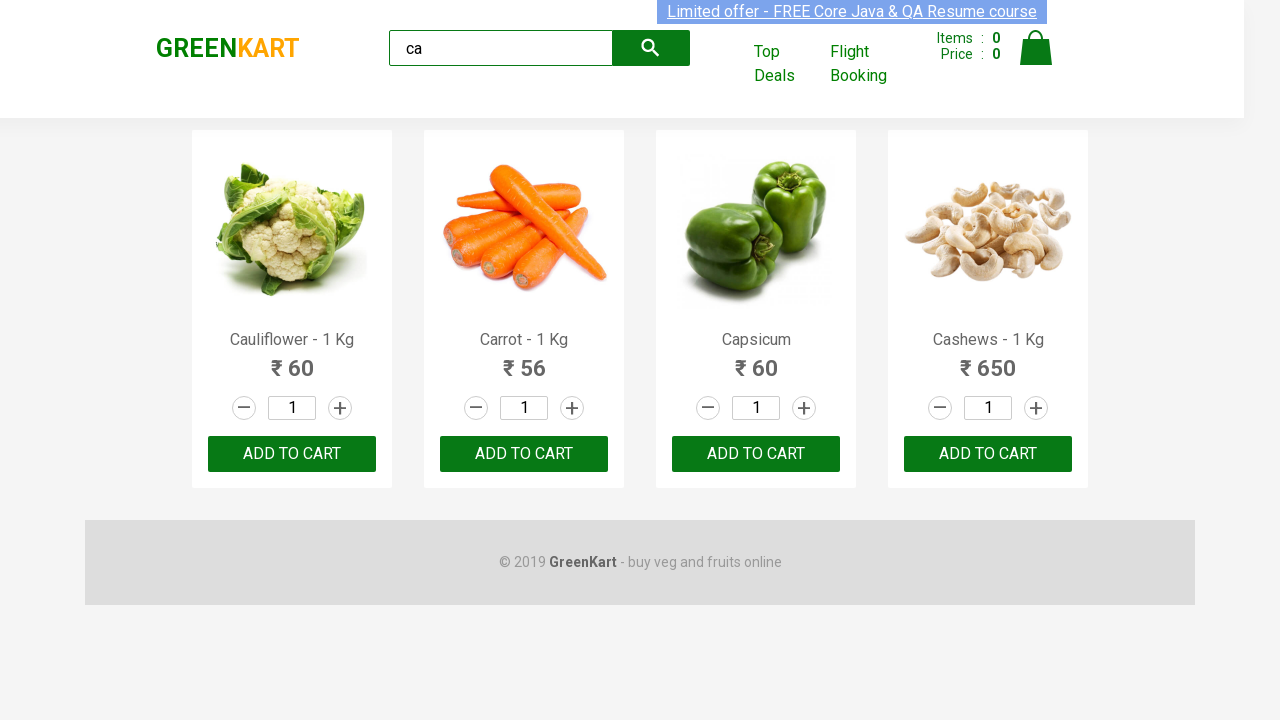

Inspecting product 1 of 4
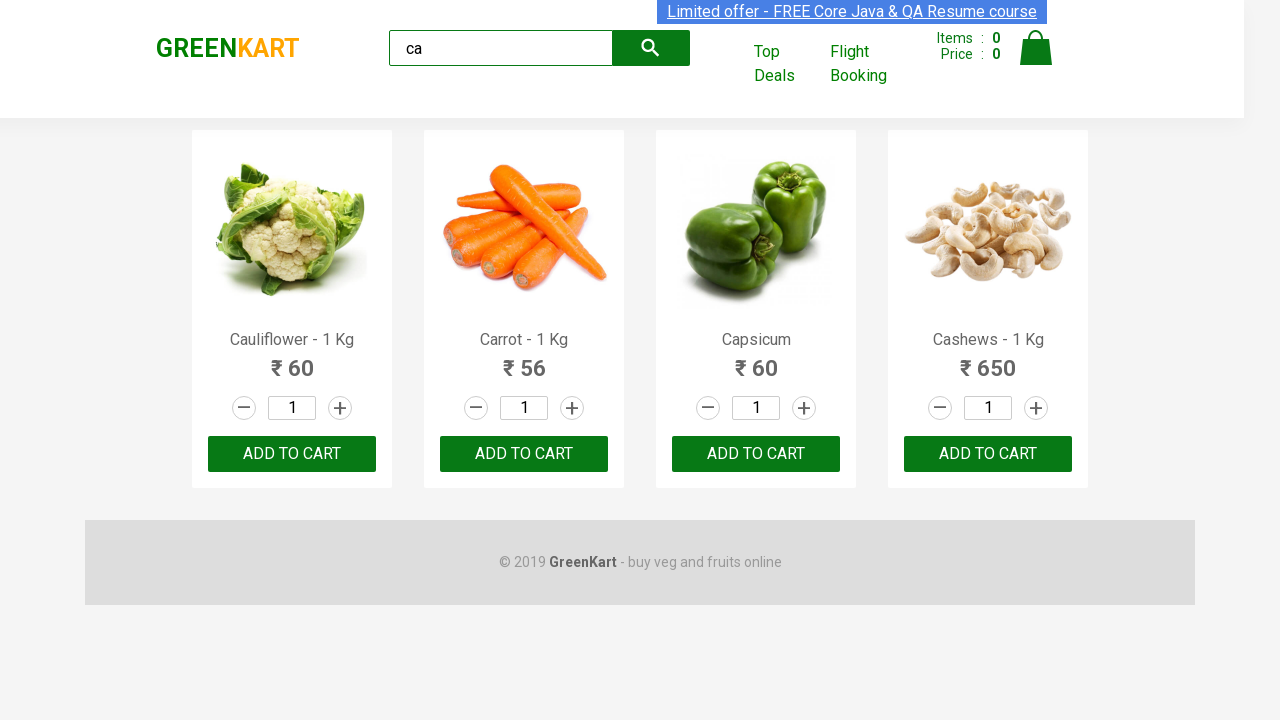

Retrieved product name: Cauliflower - 1 Kg
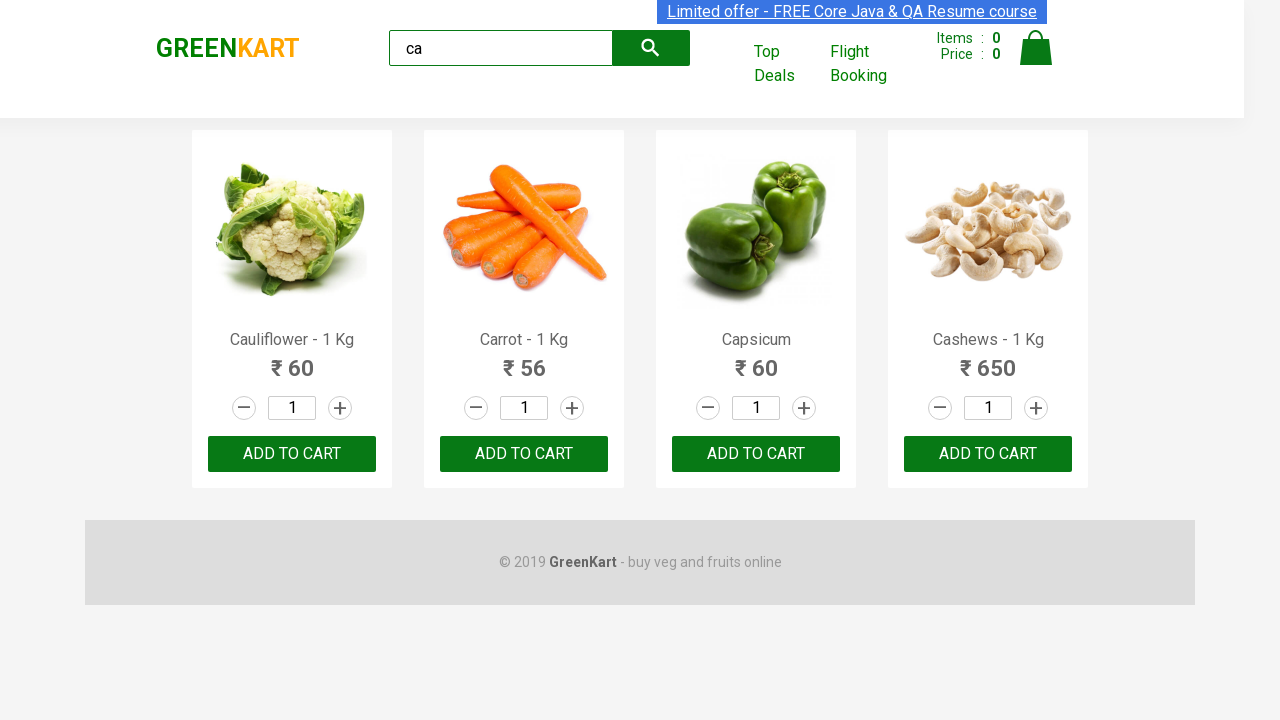

Clicked 'Add to Cart' button for Cauliflower at (292, 454) on .products .product >> nth=0 >> button
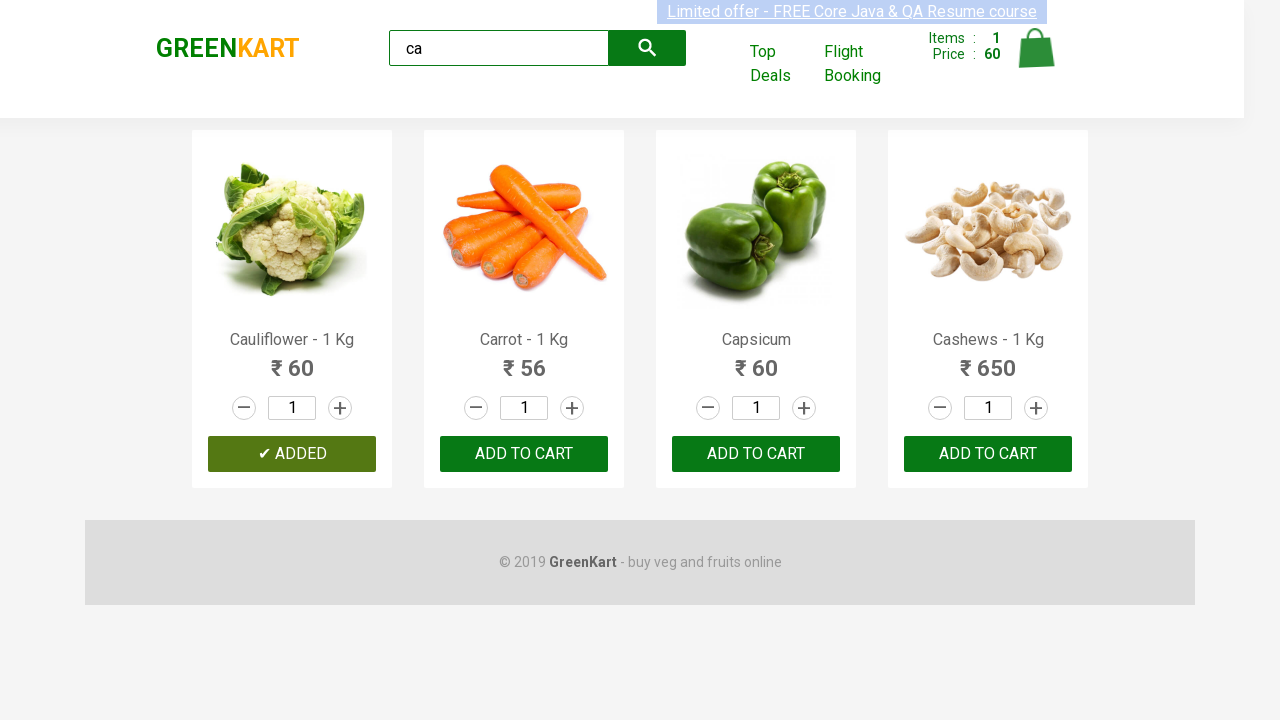

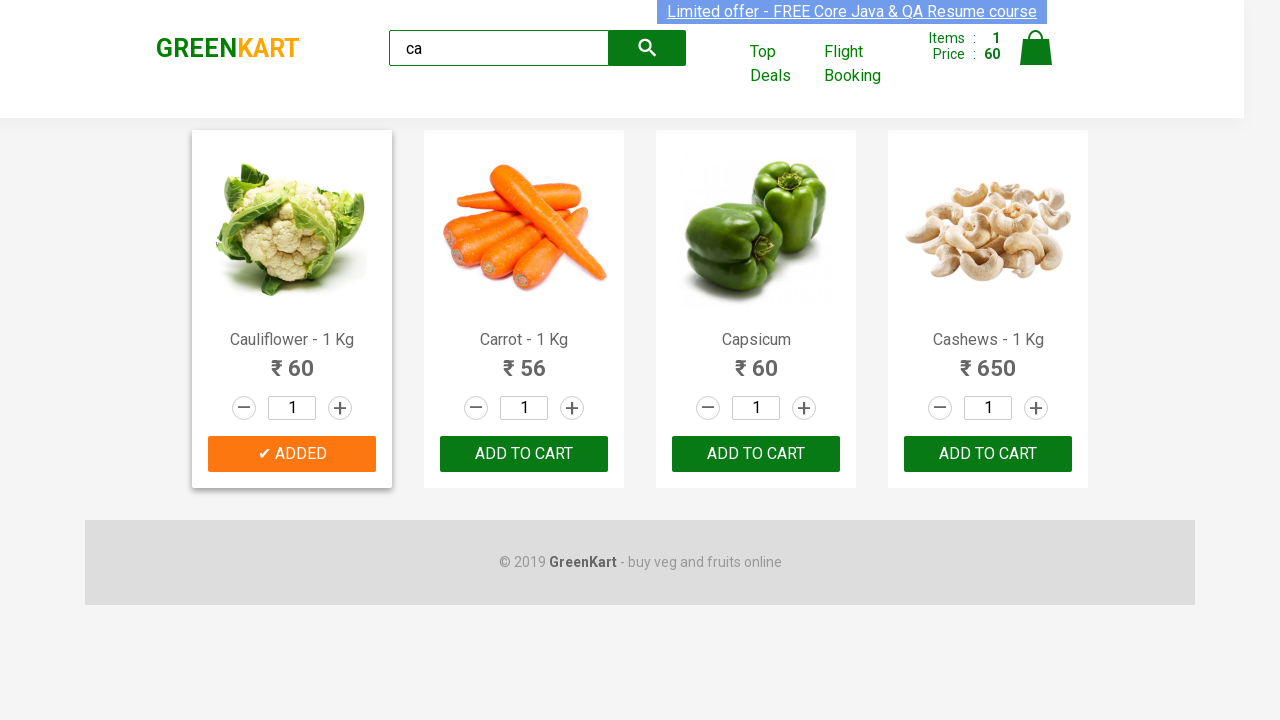